Navigates to an XKCD comic page, verifies content is displayed, then clicks to the next comic and verifies that page loads

Starting URL: https://xkcd.com/2207/

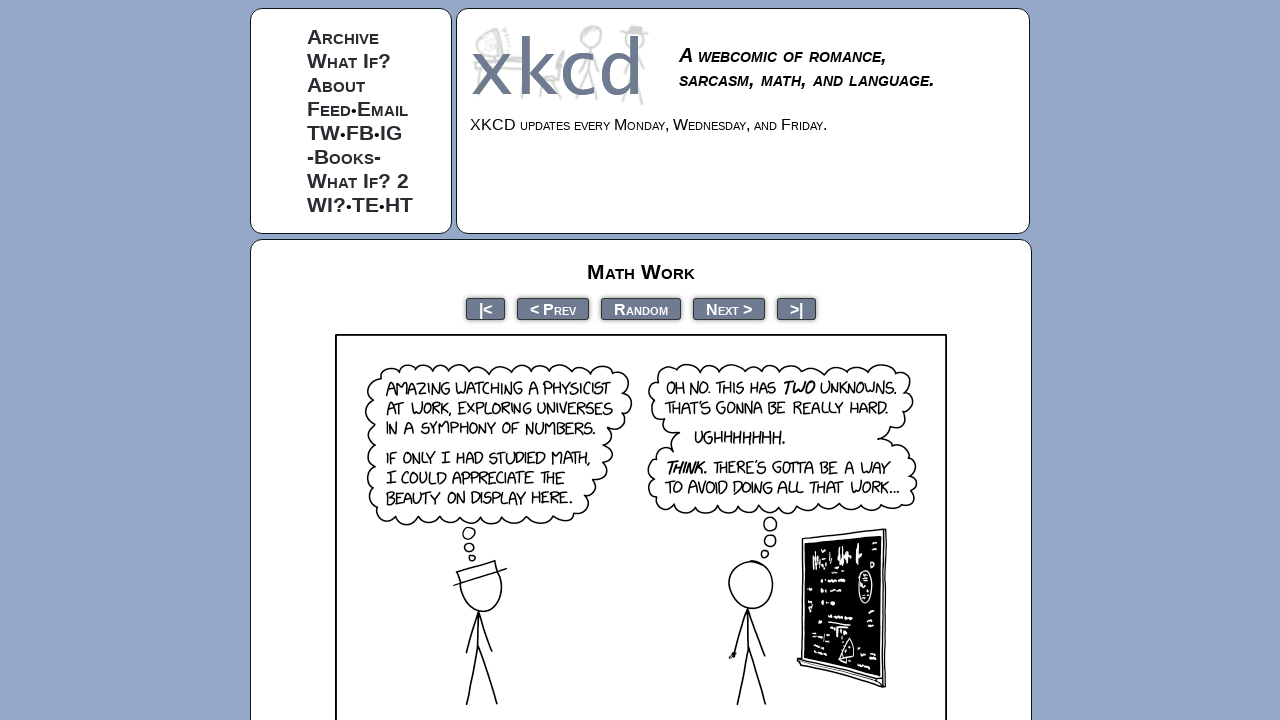

Verified 'Math Work' comic content is displayed
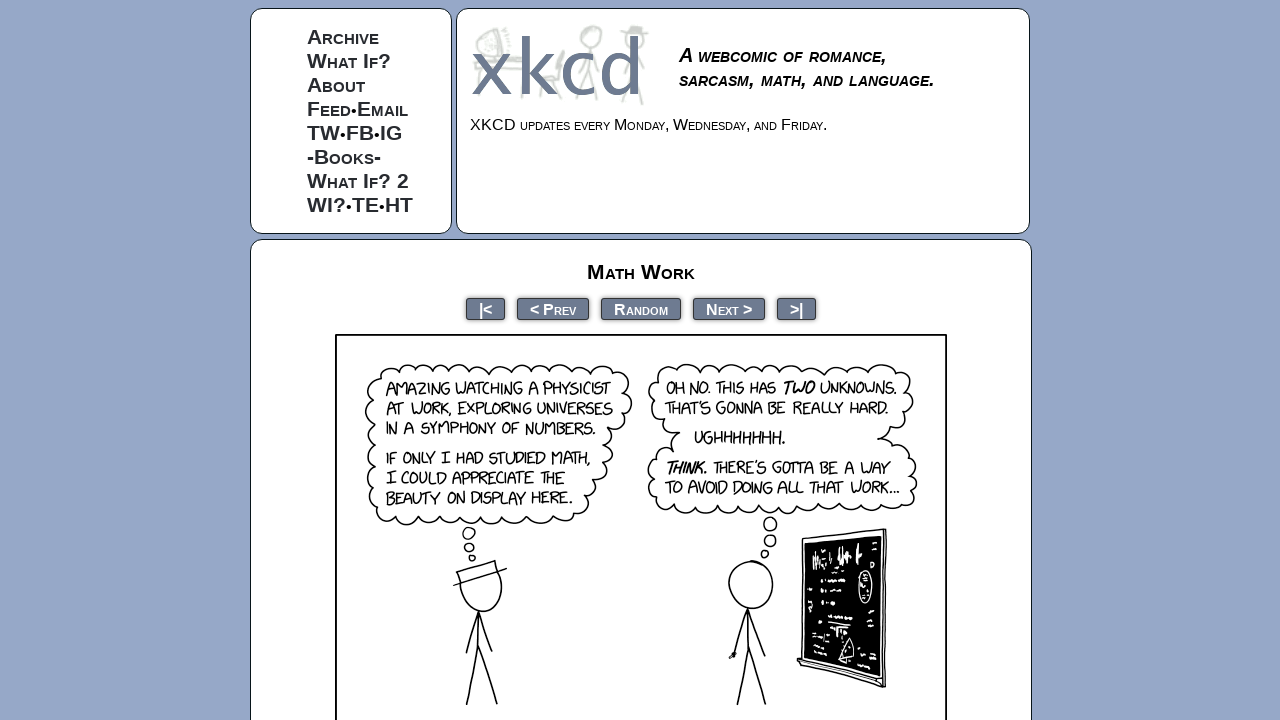

Clicked Next link to navigate to next comic at (729, 308) on a:has-text("Next")
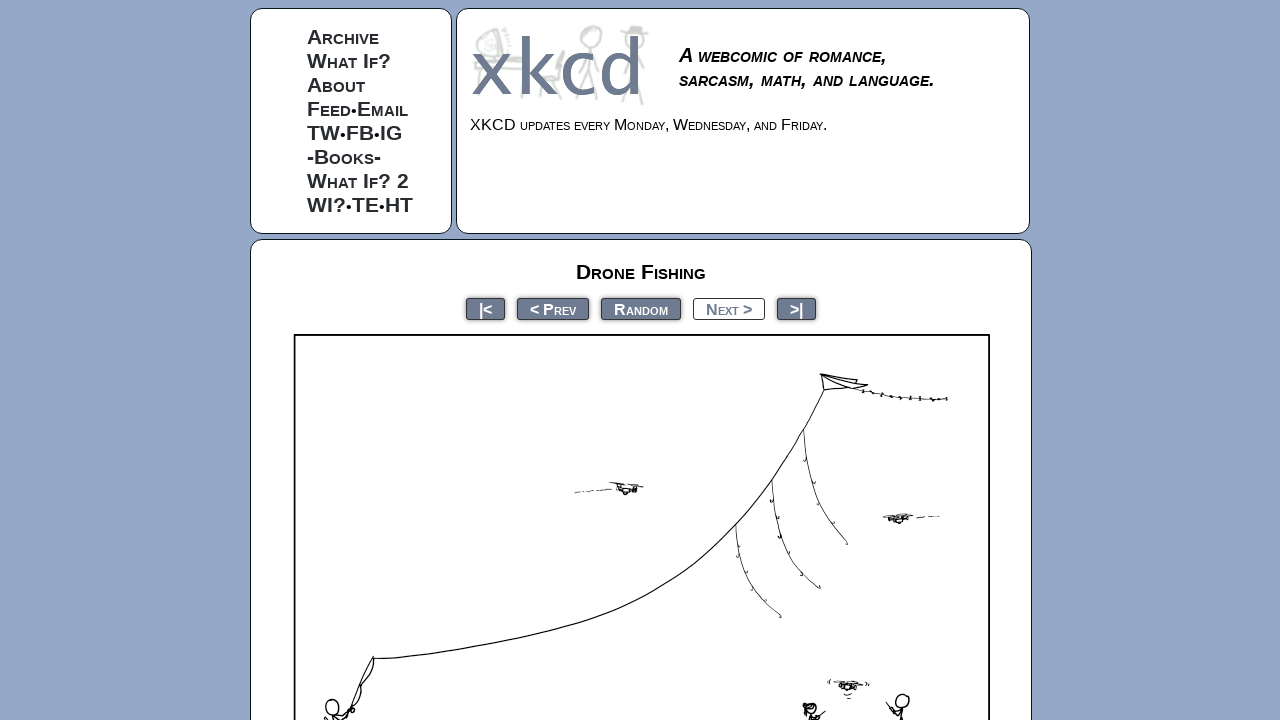

Verified 'Drone Fishing' comic page loaded
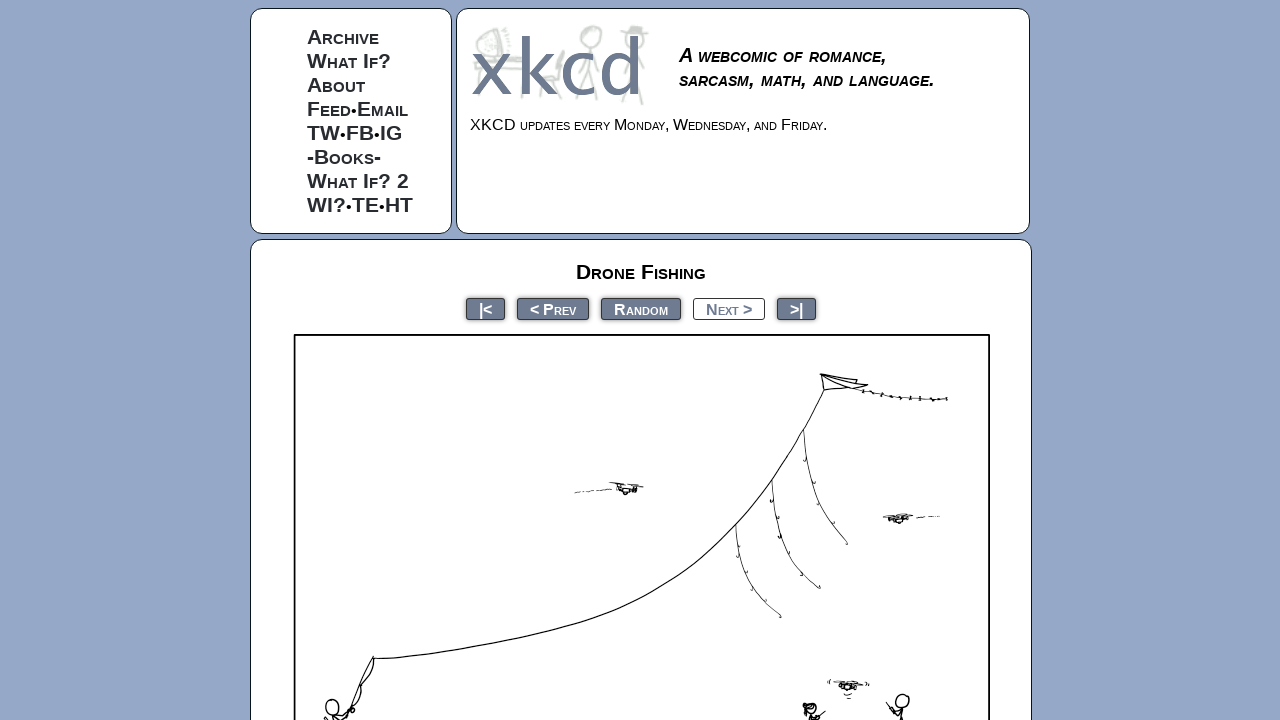

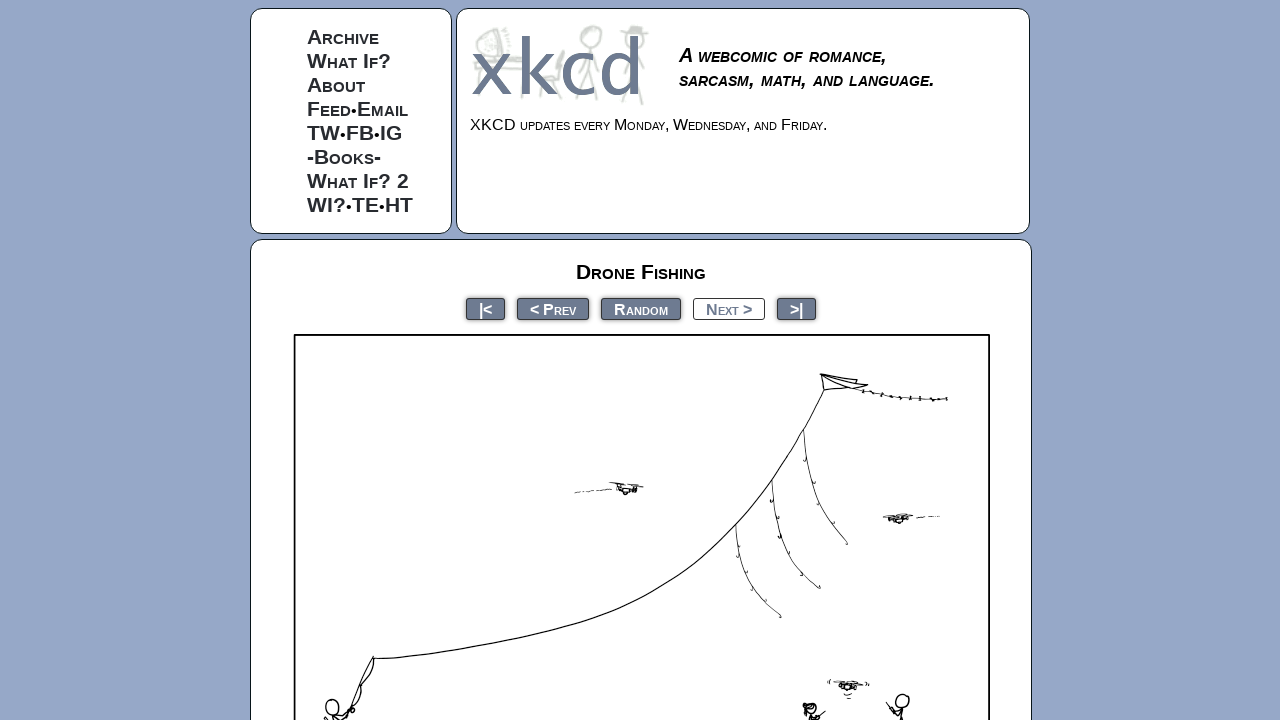